Tests a student registration practice form by filling in personal details including name, email, gender, phone number, date of birth, subjects, hobbies, address, and state/city selections, then verifies the submitted data in a confirmation modal.

Starting URL: https://demoqa.com/automation-practice-form

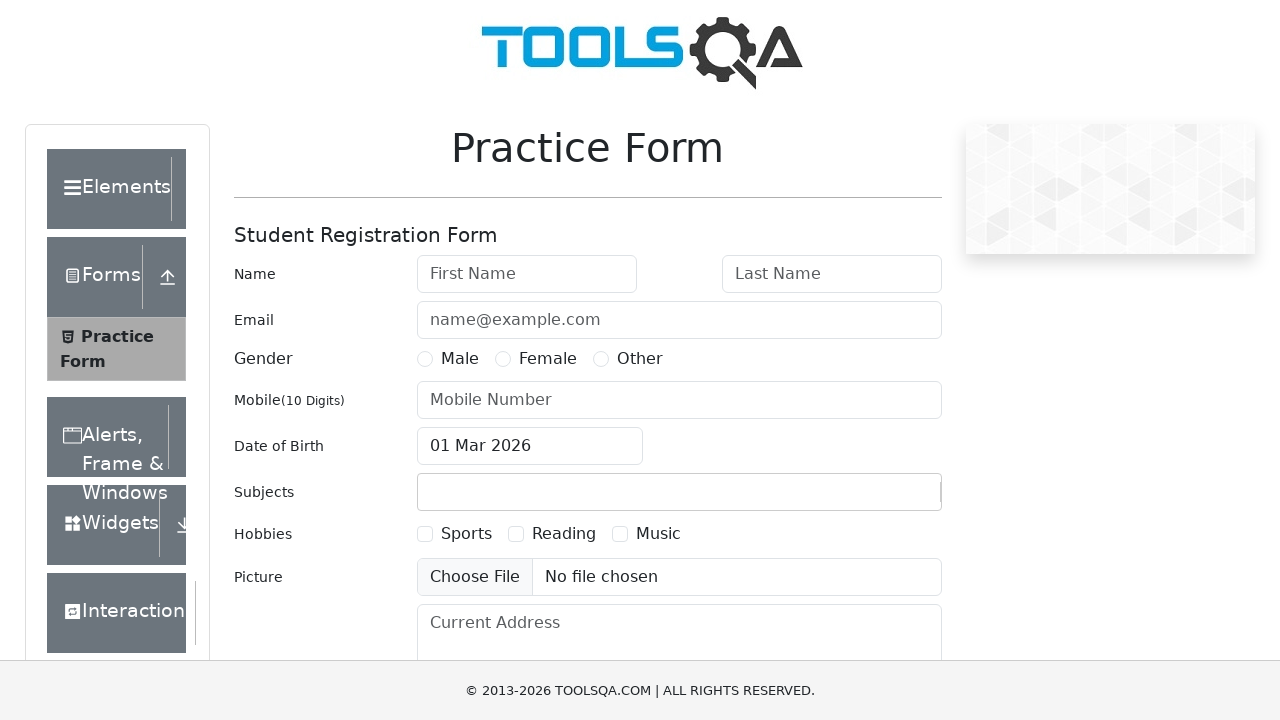

Filled first name field with 'Evgeny' on //*[@id="firstName"]
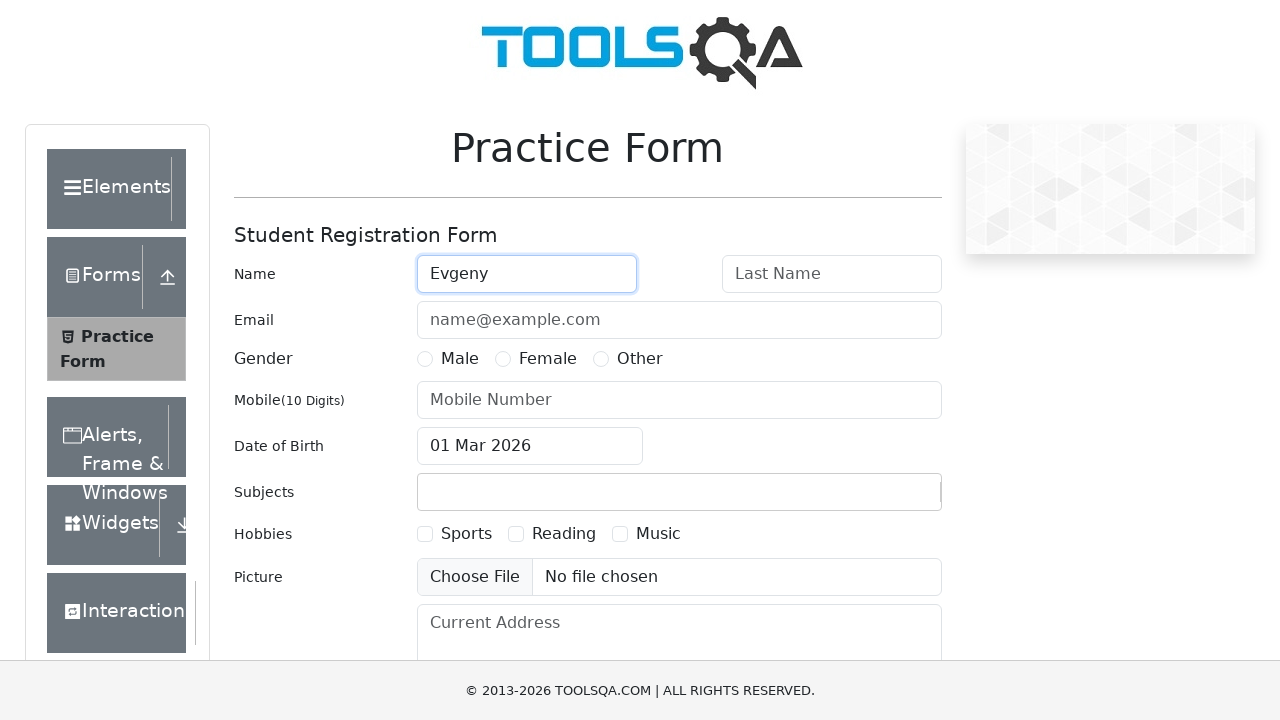

Filled last name field with 'Tverdun' on #lastName
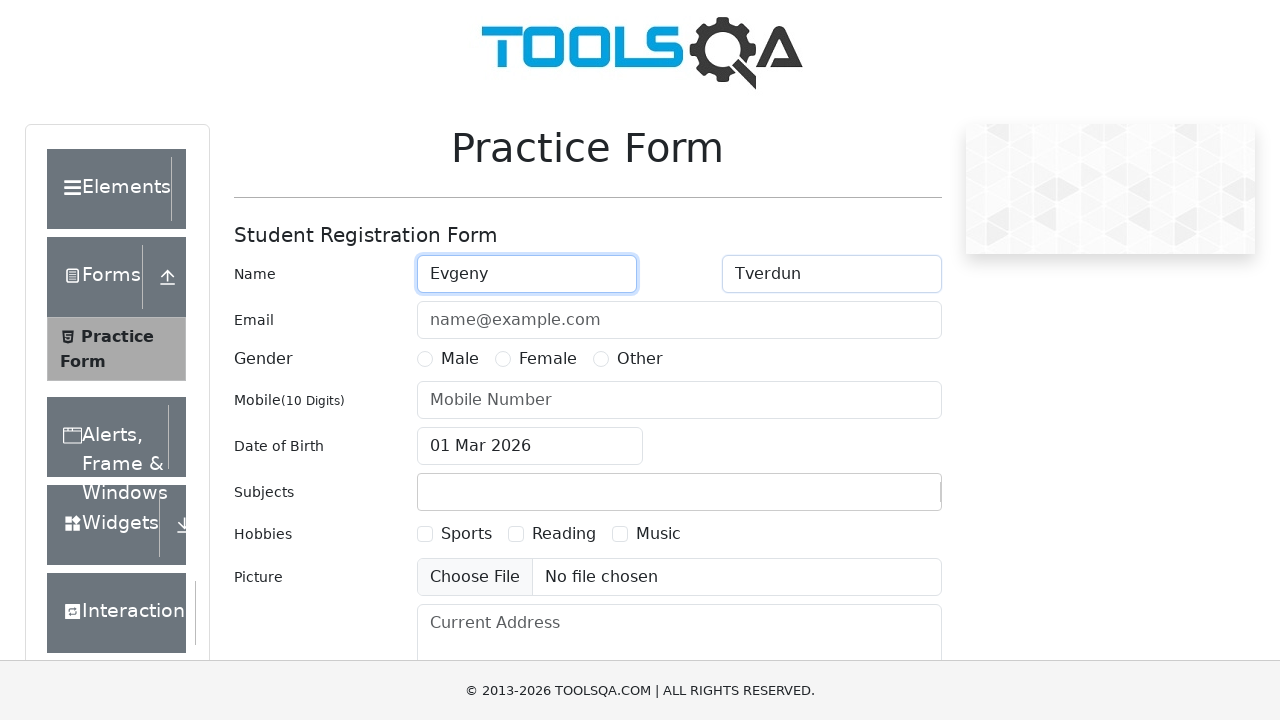

Filled email field with 'tverdune@ya.ru' on #userEmail
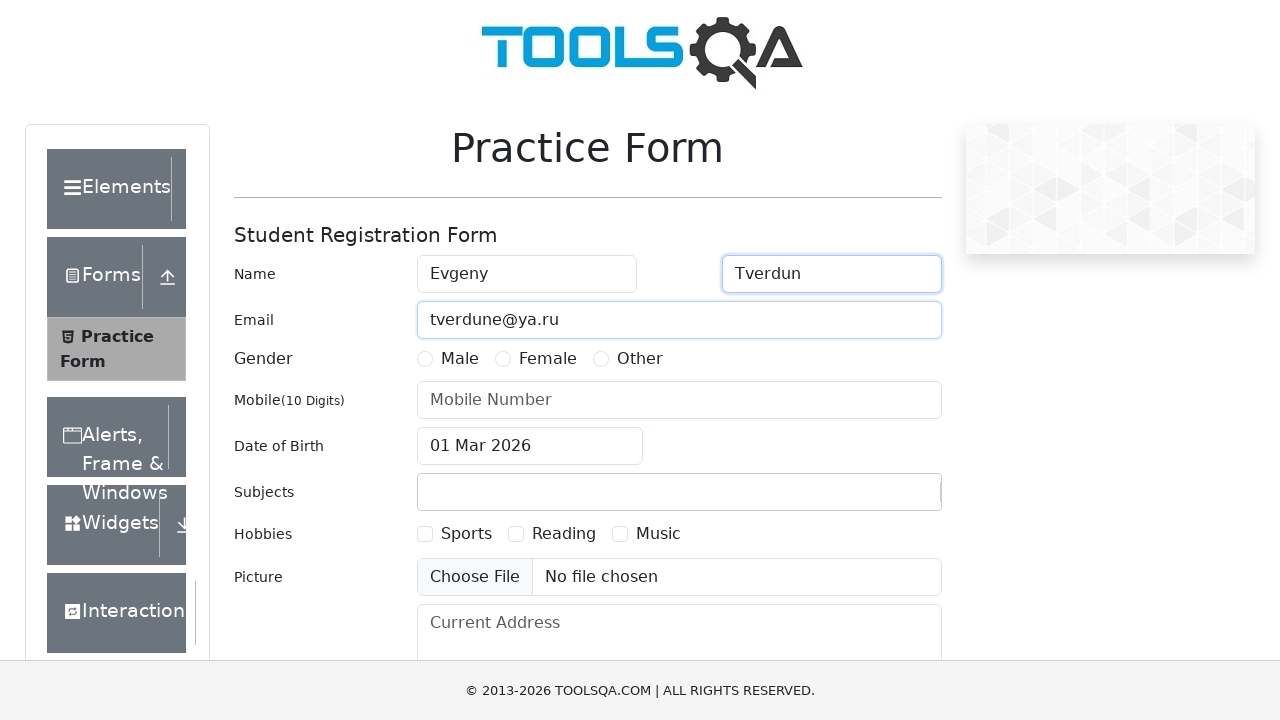

Selected 'Male' gender option at (460, 359) on [for="gender-radio-1"]
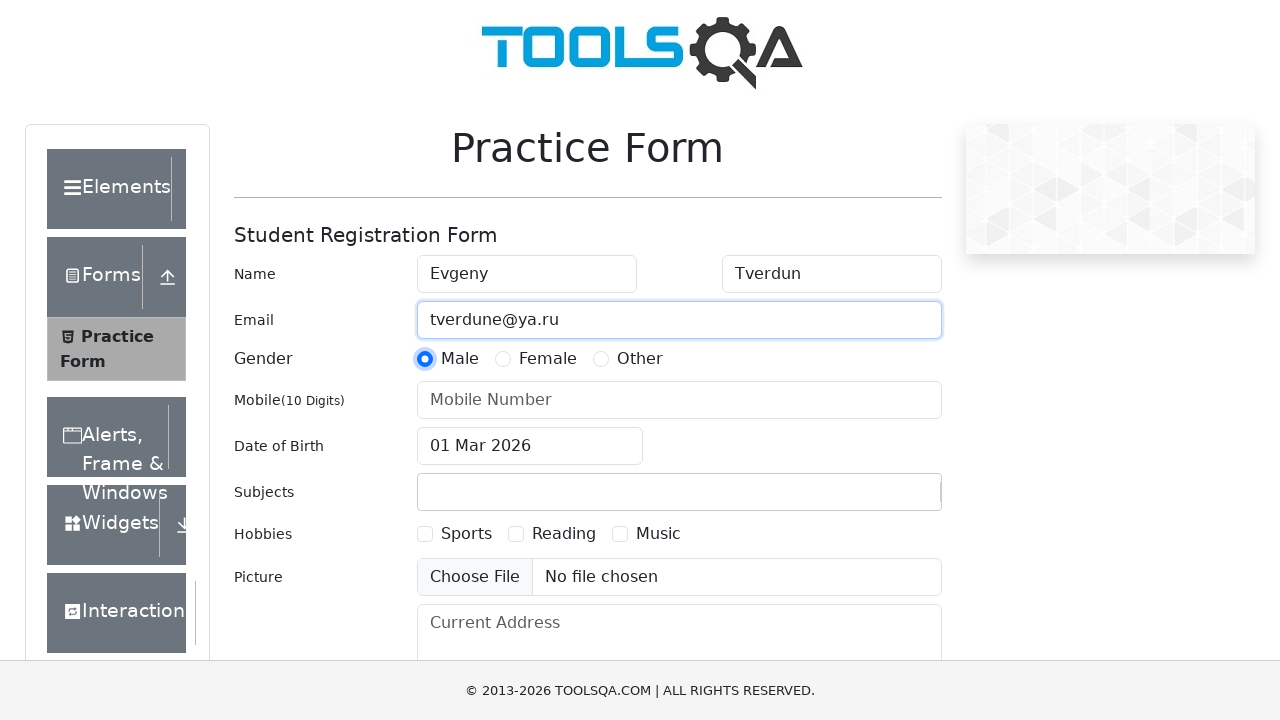

Filled phone number field with '9034334637' on #userNumber
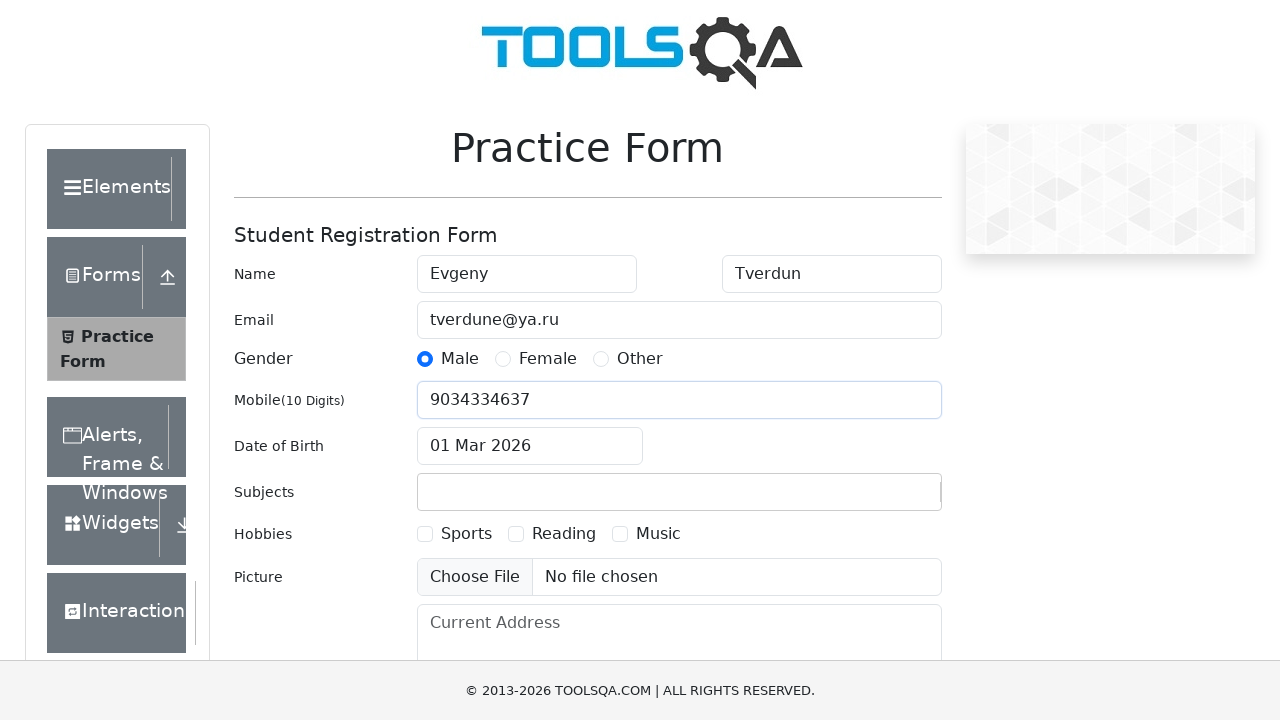

Clicked date of birth input to open date picker at (530, 446) on #dateOfBirthInput
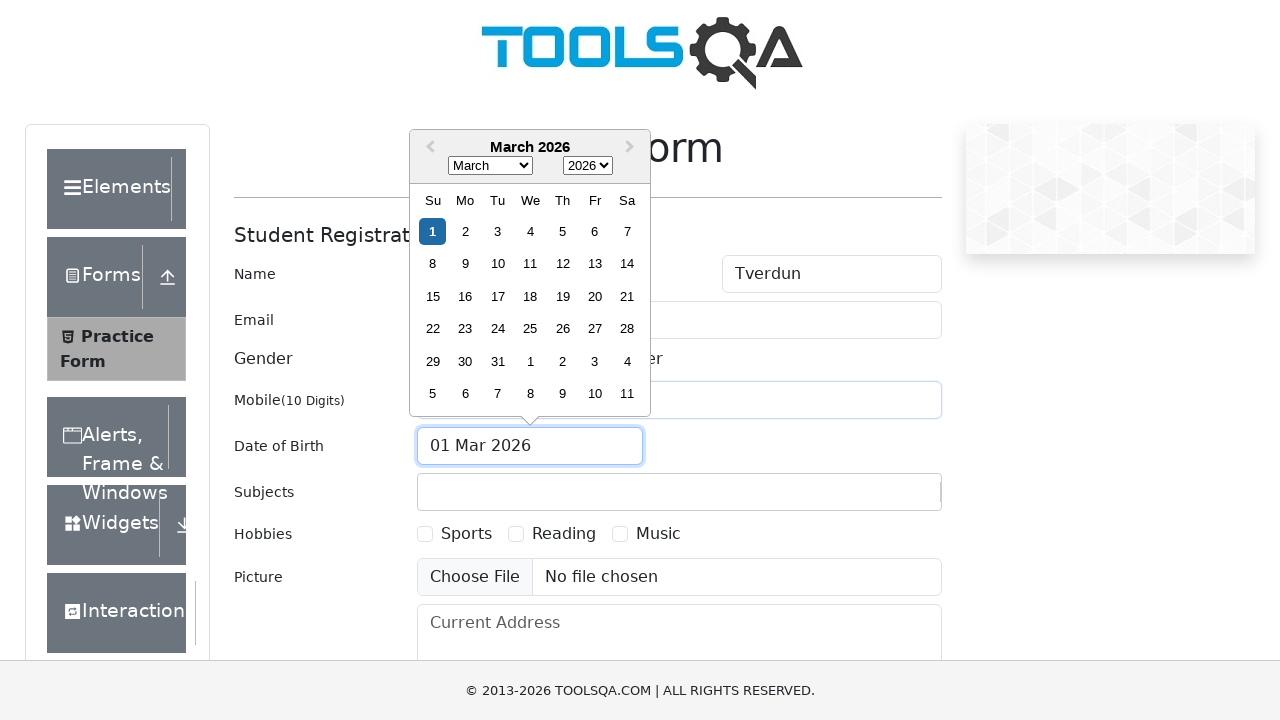

Selected month 4 (May) from date picker on .react-datepicker__month-select
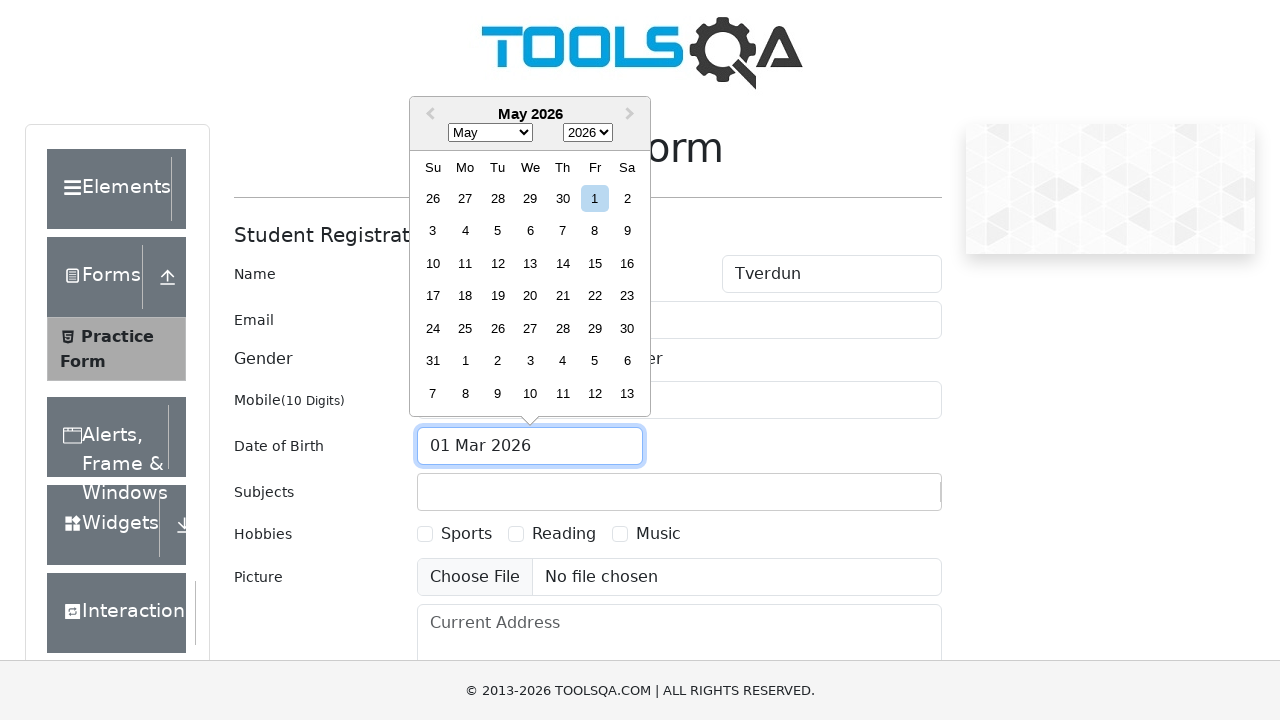

Selected year 1982 from date picker on .react-datepicker__year-select
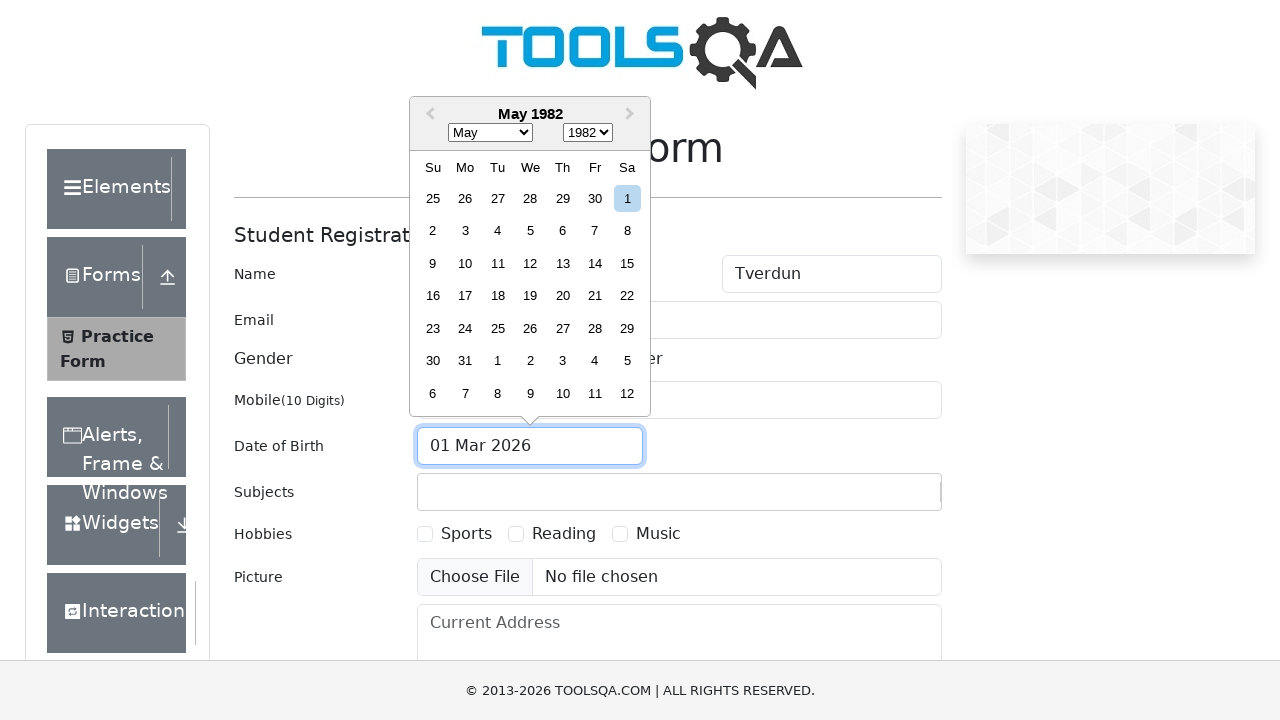

Selected day 1 from date picker at (627, 198) on .react-datepicker__day--001
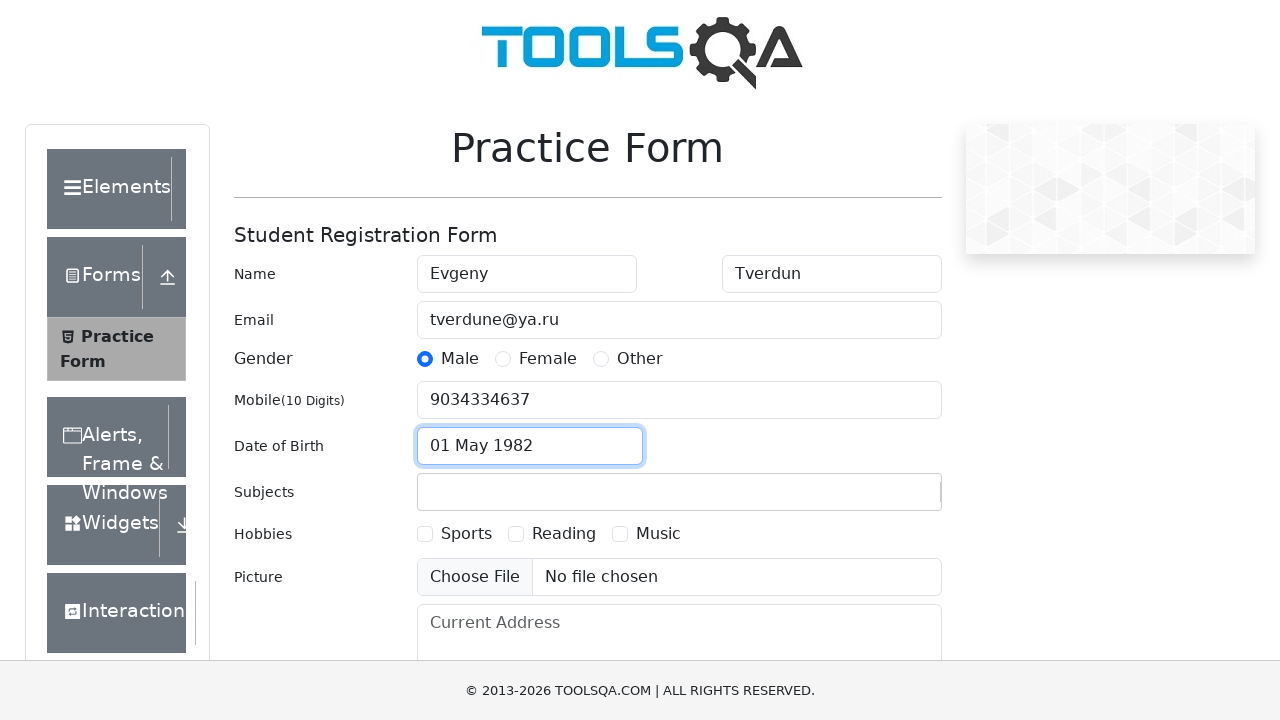

Filled subjects input with 'Computer Science' on #subjectsInput
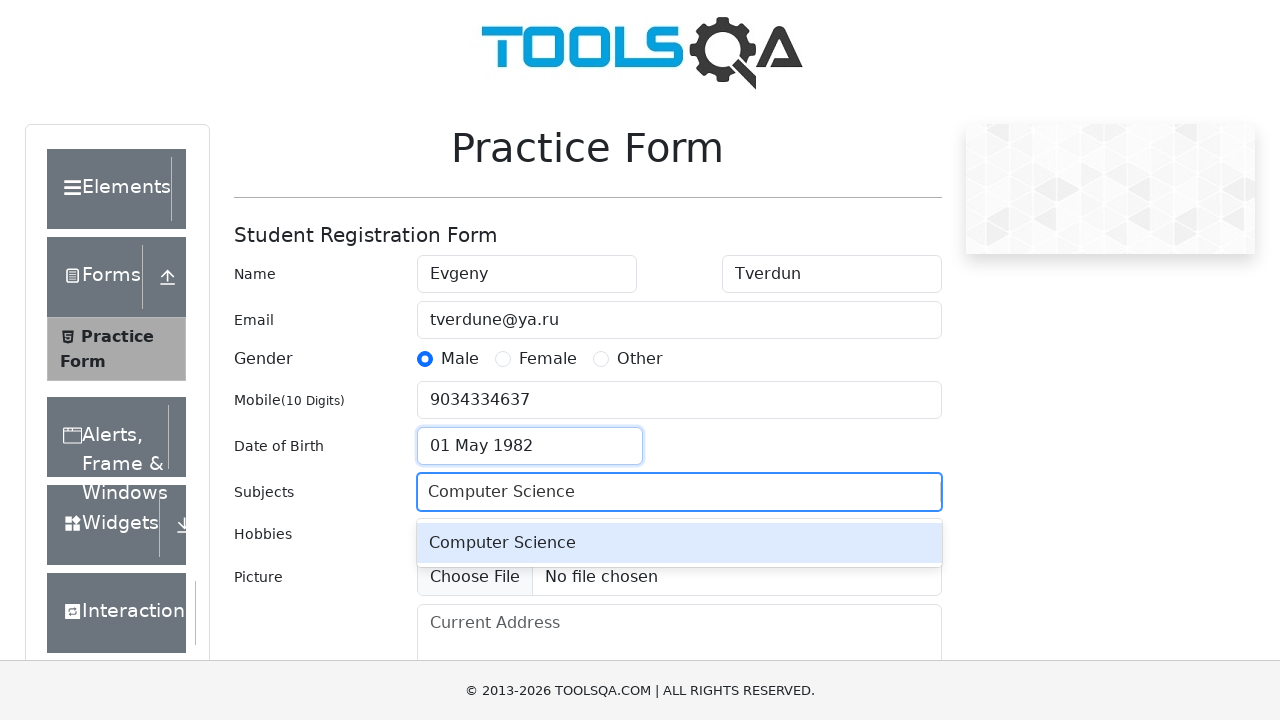

Pressed Enter to add 'Computer Science' subject
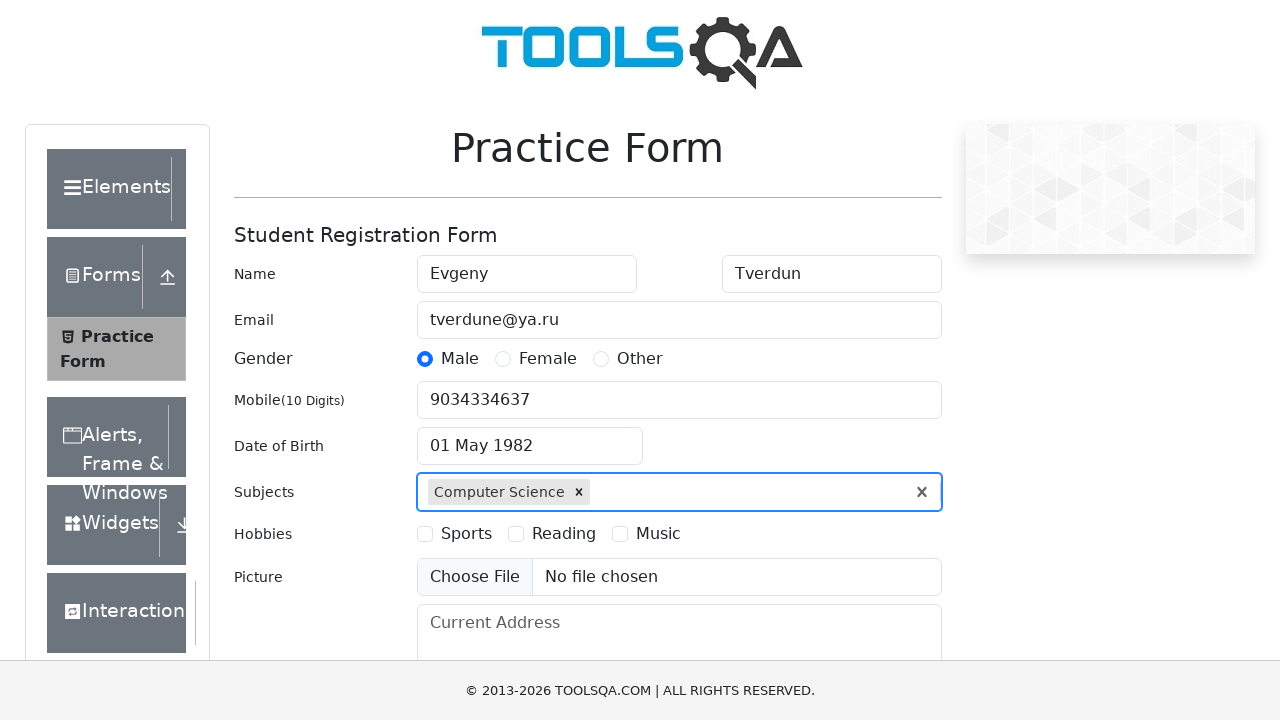

Filled subjects input with 'English' on #subjectsInput
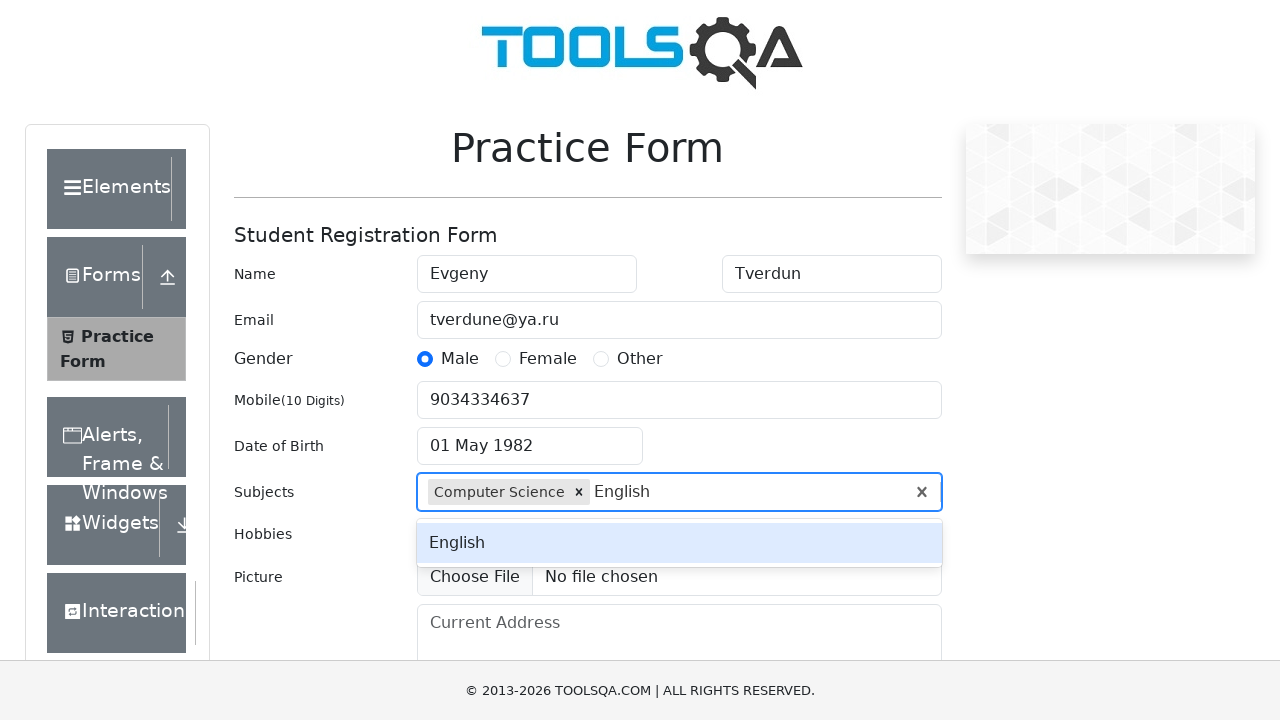

Pressed Enter to add 'English' subject
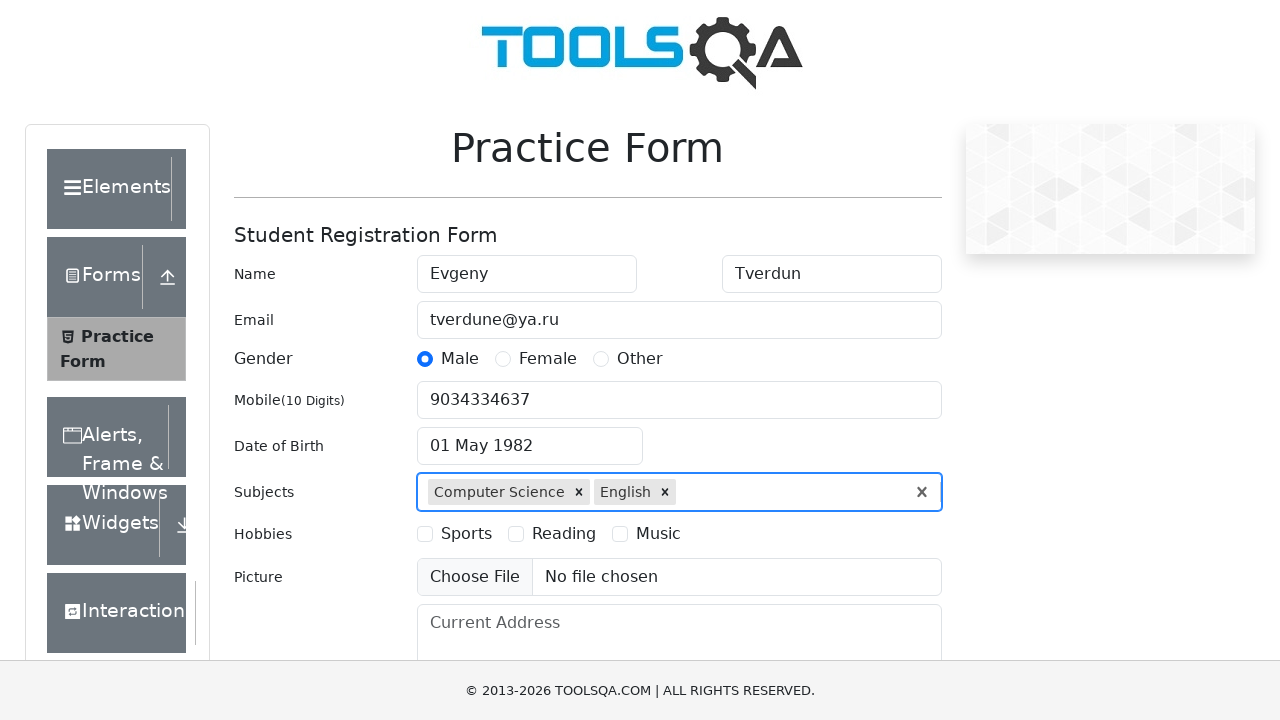

Selected 'Sports' hobby checkbox at (466, 534) on label[for="hobbies-checkbox-1"]
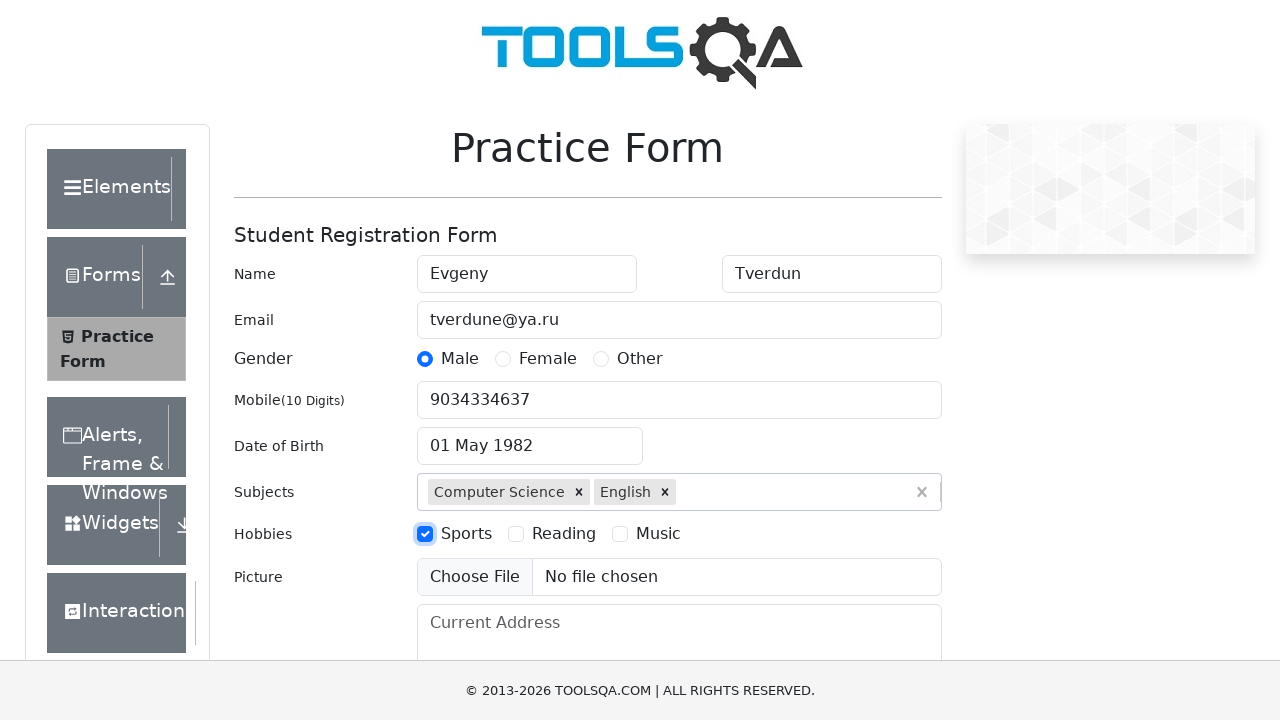

Selected 'Reading' hobby checkbox at (564, 534) on label[for="hobbies-checkbox-2"]
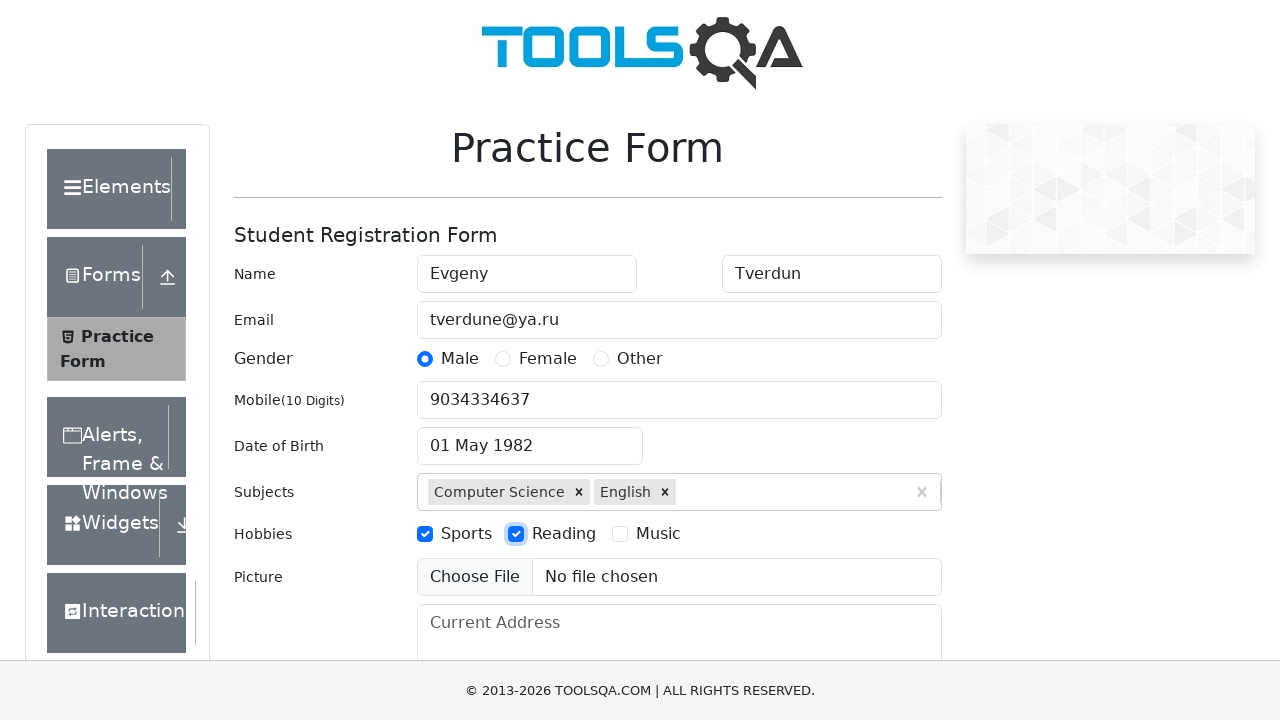

Filled current address field with 'Home sweet home' on #currentAddress
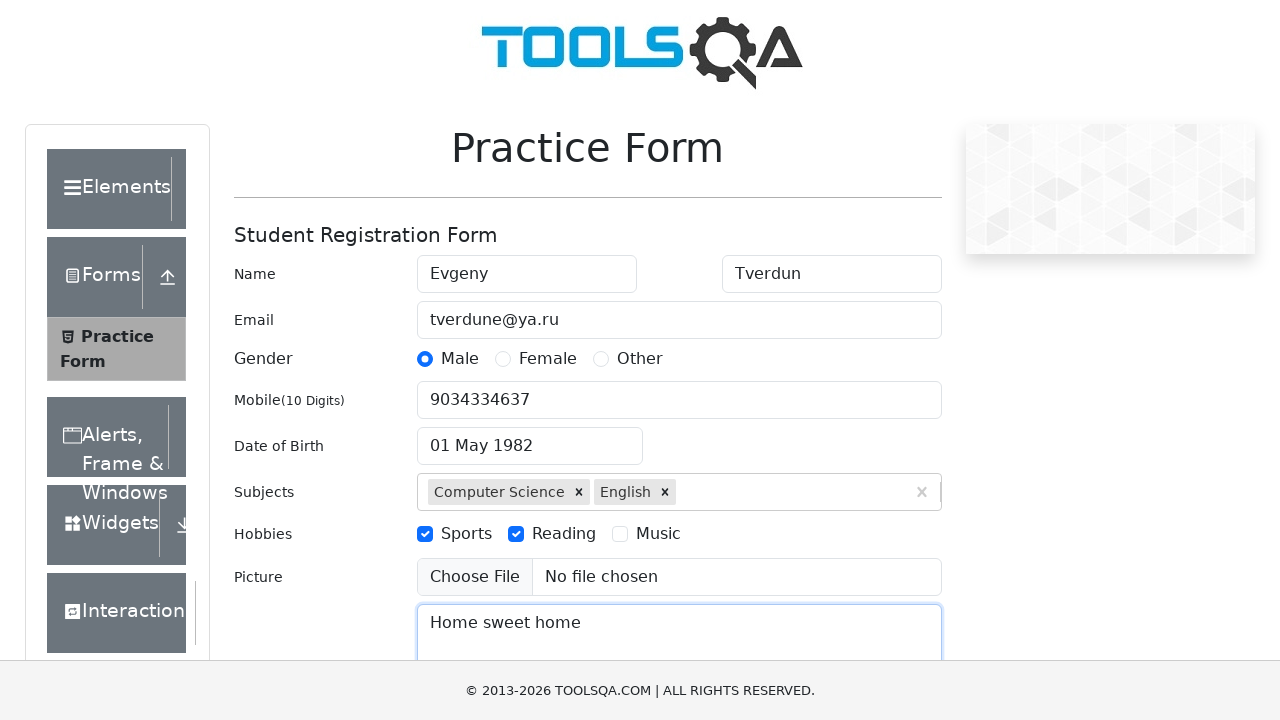

Clicked state dropdown to open it at (527, 437) on #state
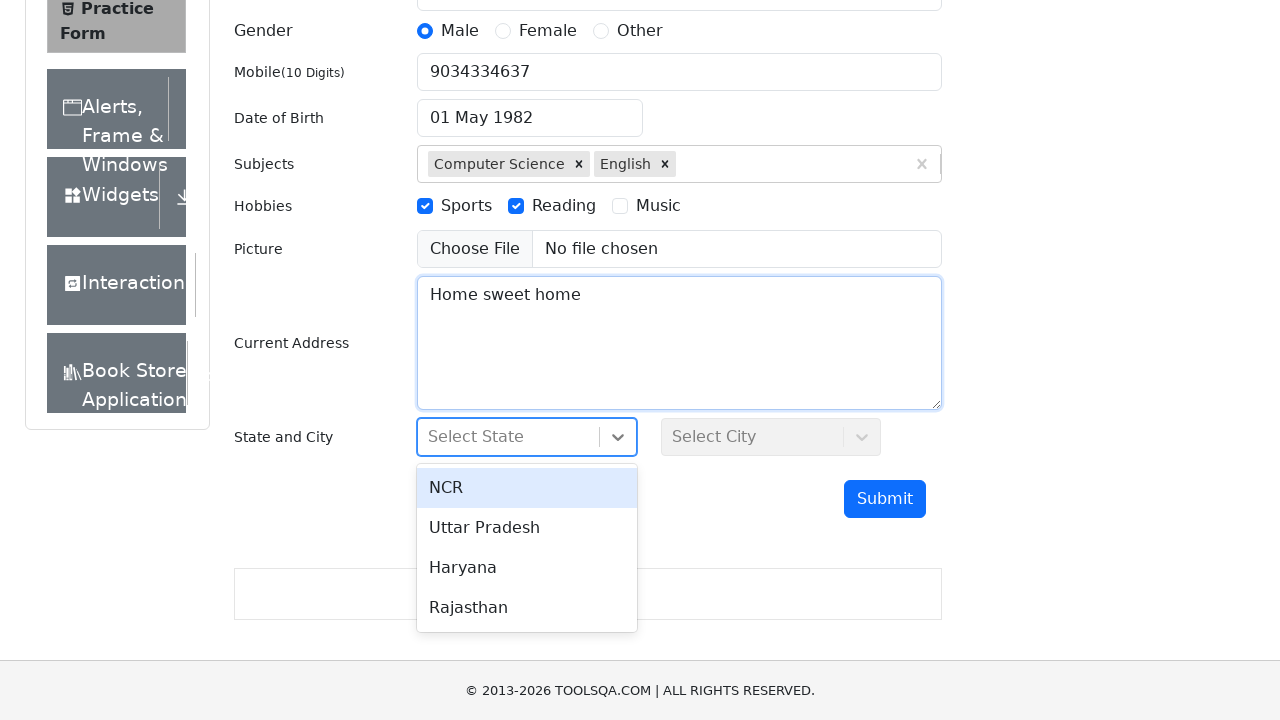

Filled state input with 'NCR' on #state input
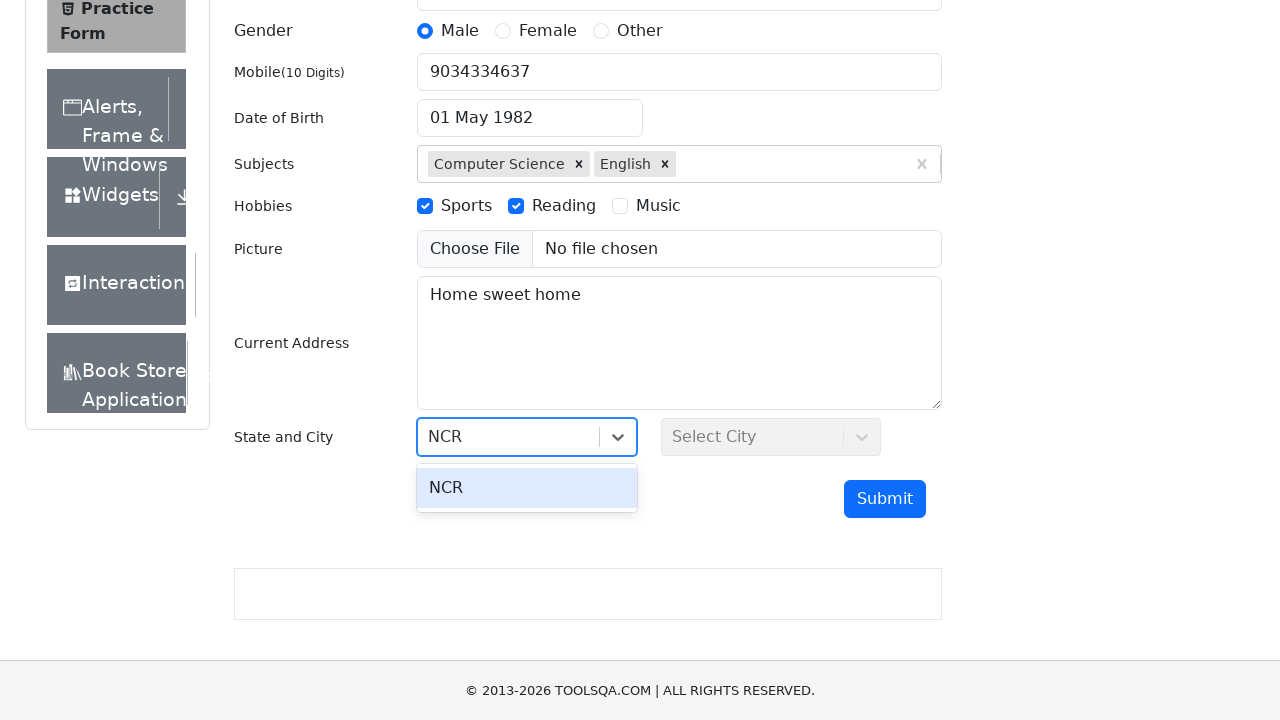

Pressed Enter to select 'NCR' state
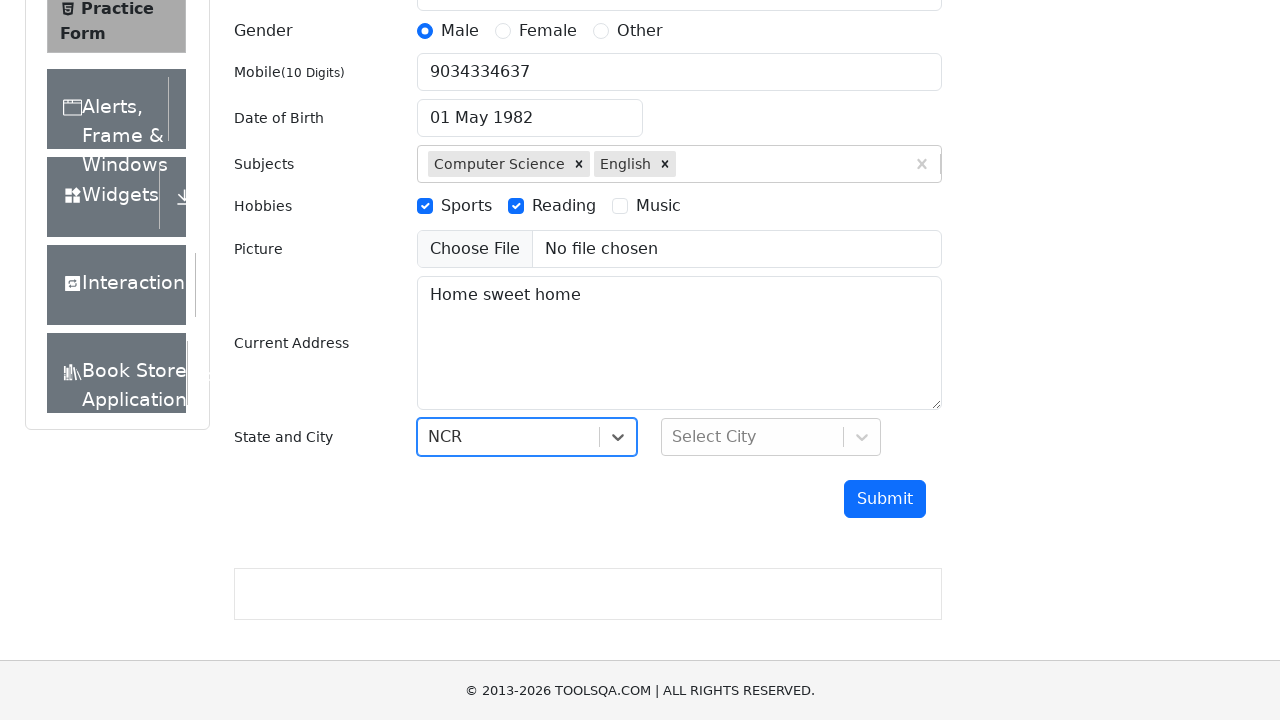

Clicked city dropdown to open it at (771, 437) on #city
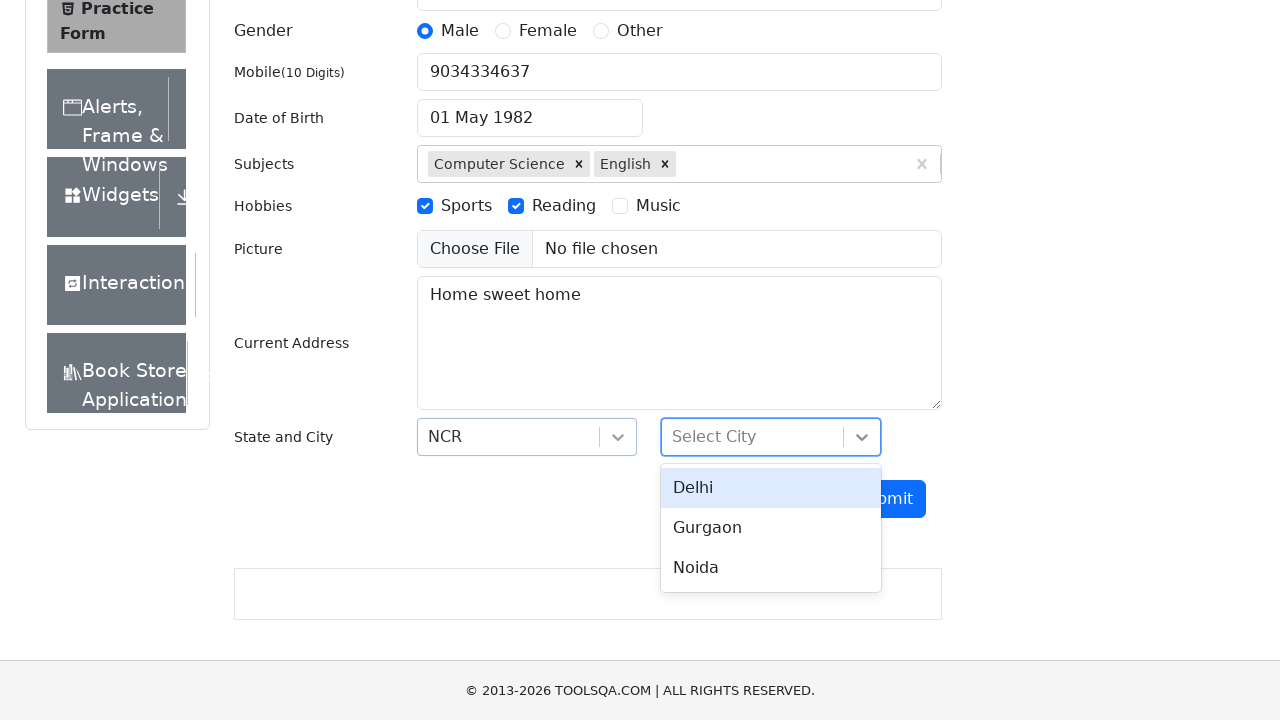

Filled city input with 'Noida' on #city input
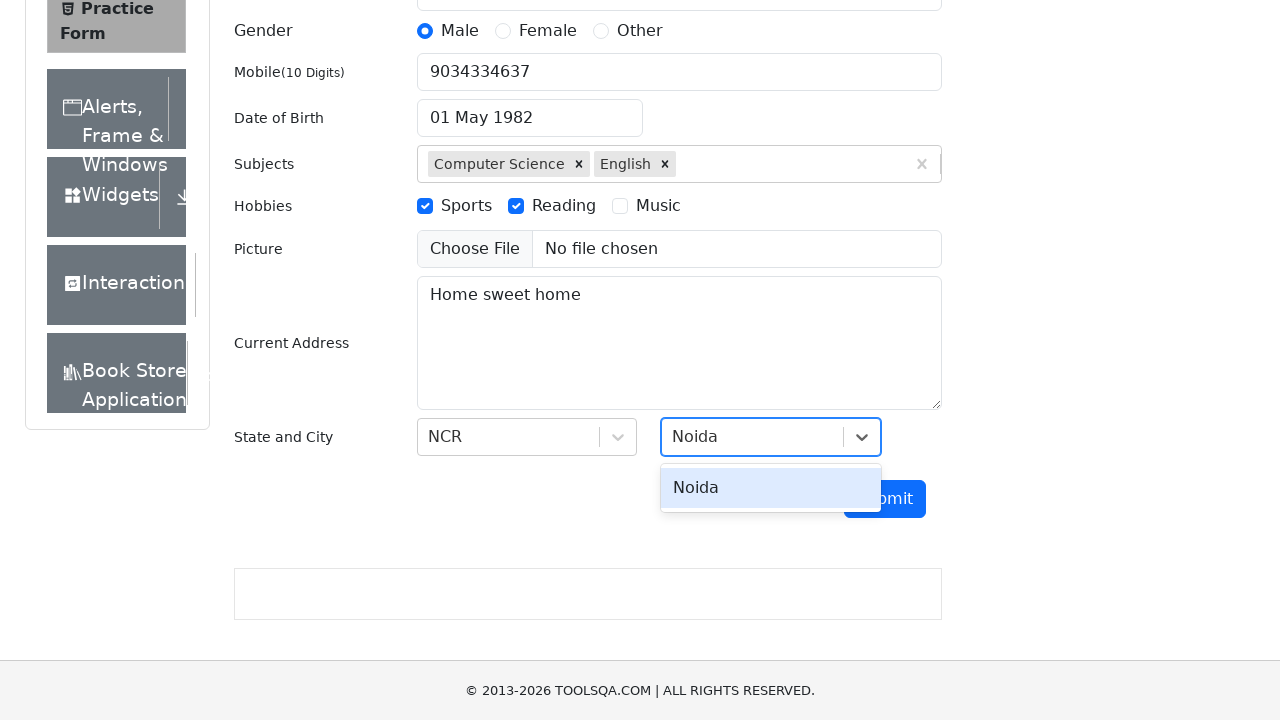

Pressed Enter to select 'Noida' city
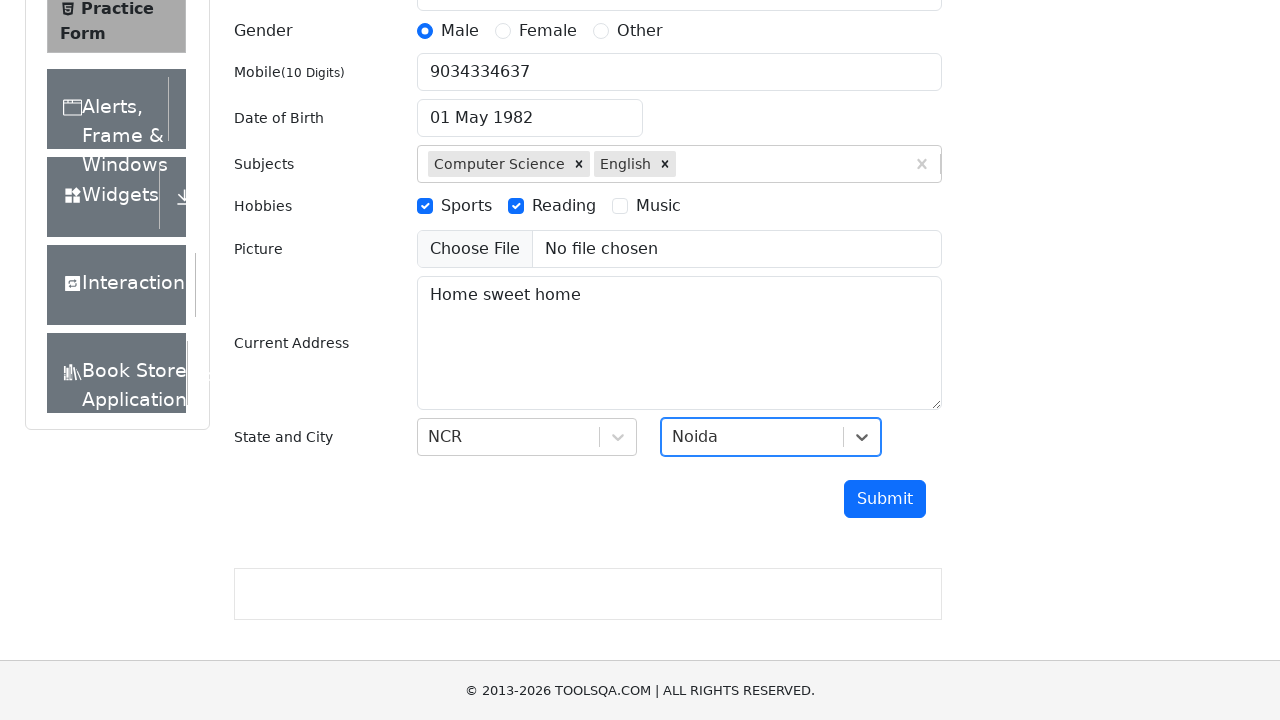

Clicked submit button to submit the form at (885, 499) on #submit
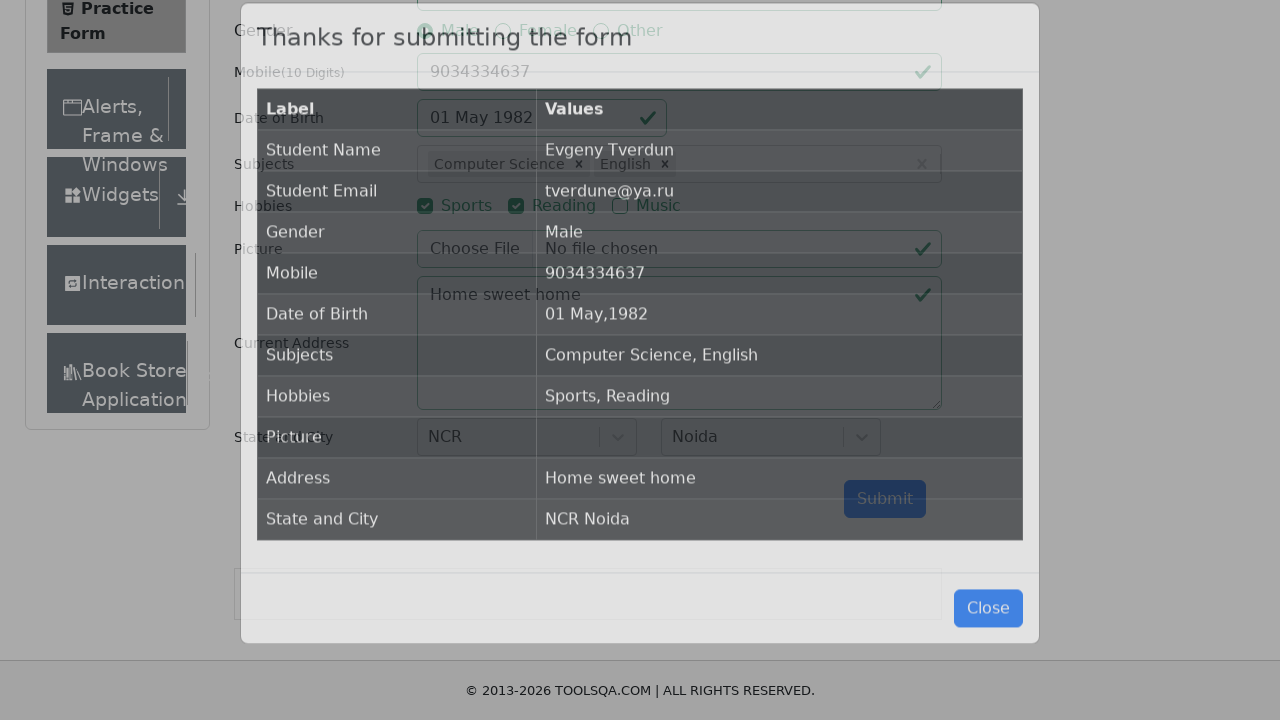

Confirmation modal appeared and loaded
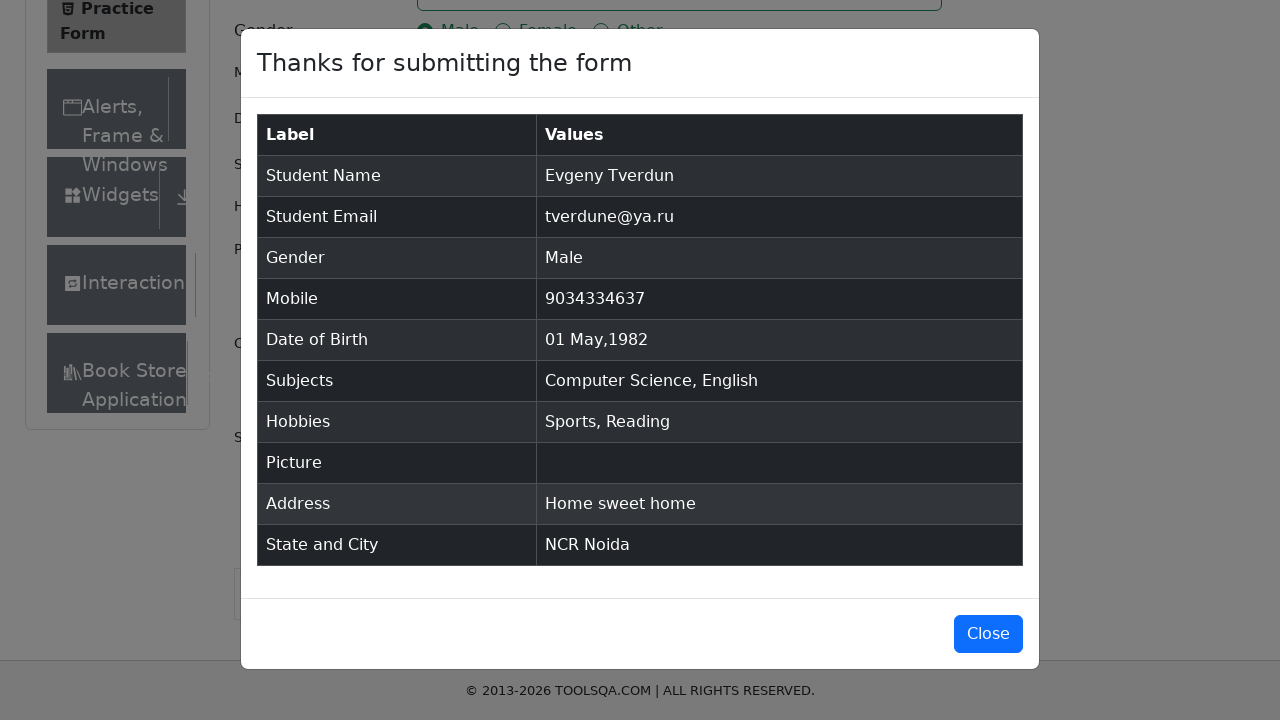

Verified 'Student Name' field in confirmation modal
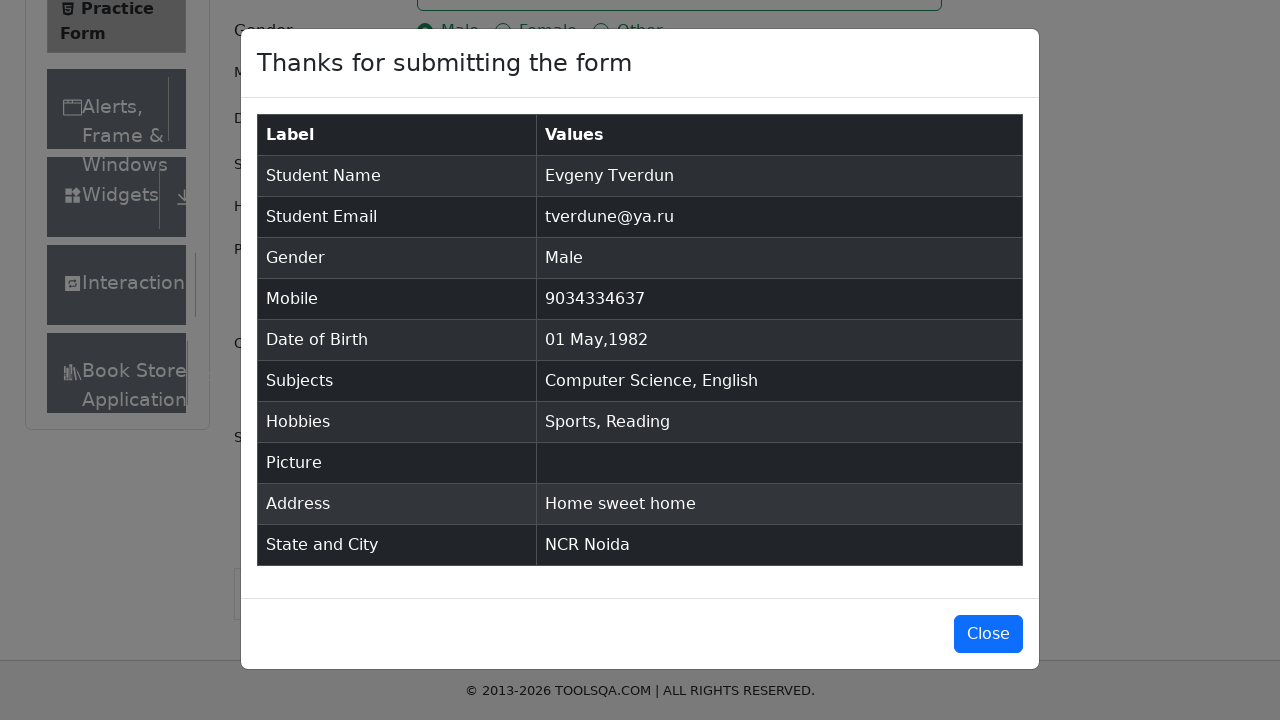

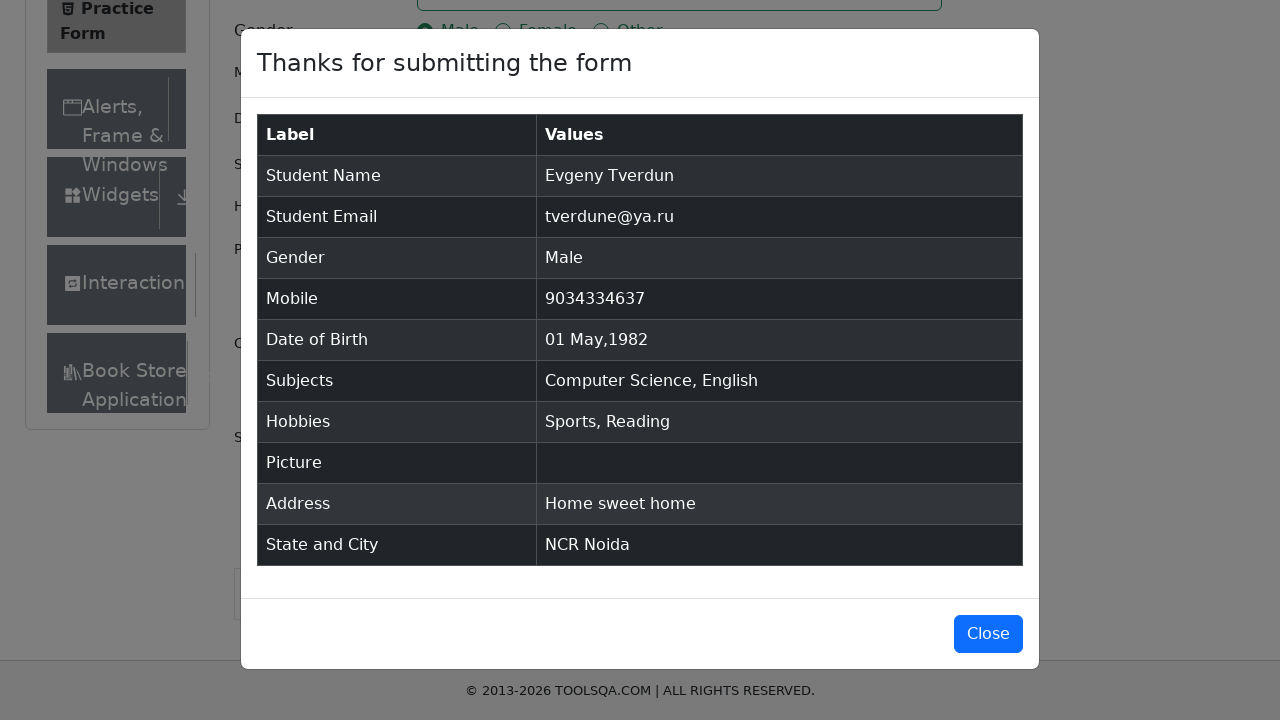